Tests browser alert handling by clicking a confirm box button and accepting the alert dialog

Starting URL: https://www.hyrtutorials.com/p/alertsdemo.html

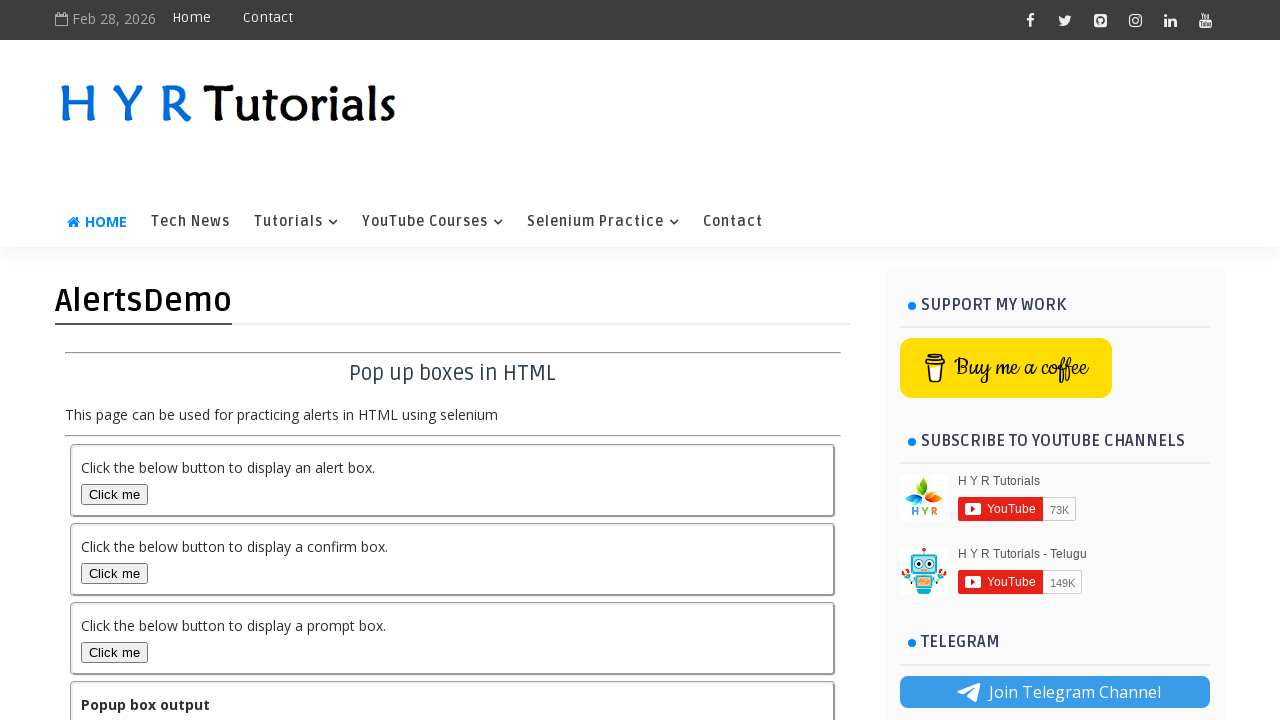

Clicked confirm box button to trigger alert dialog at (114, 573) on #confirmBox
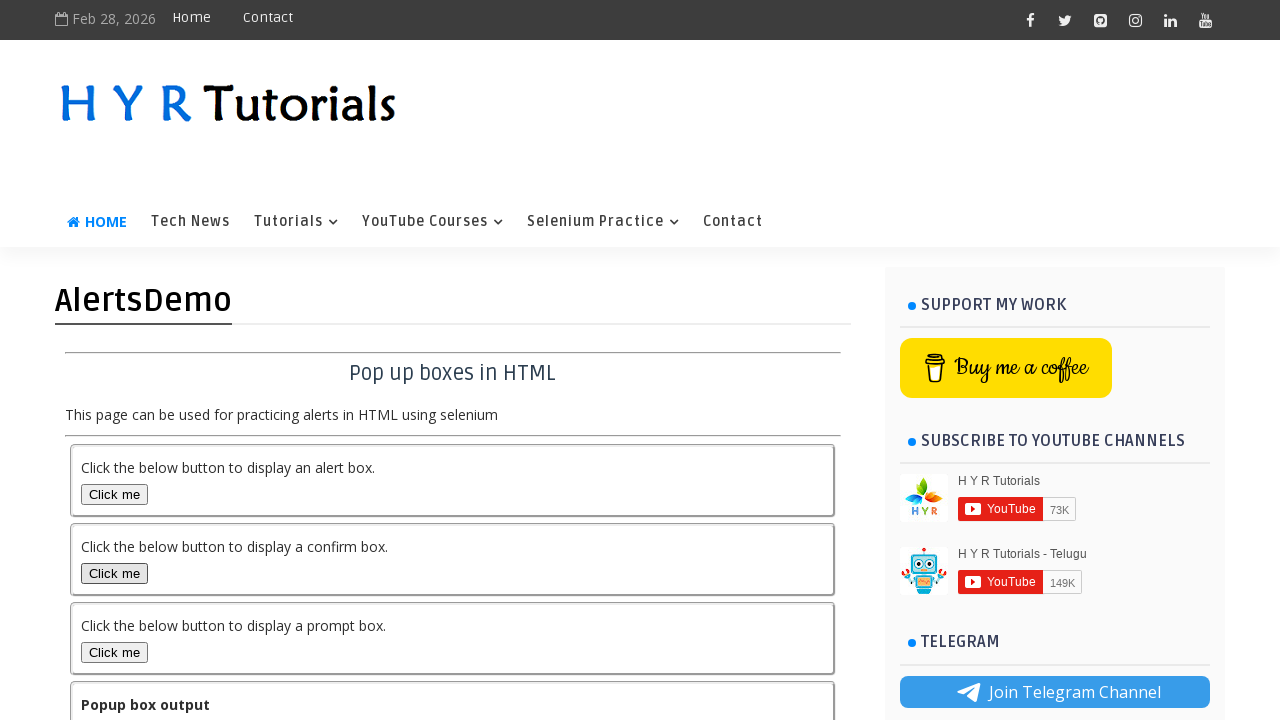

Set up dialog handler to accept alert
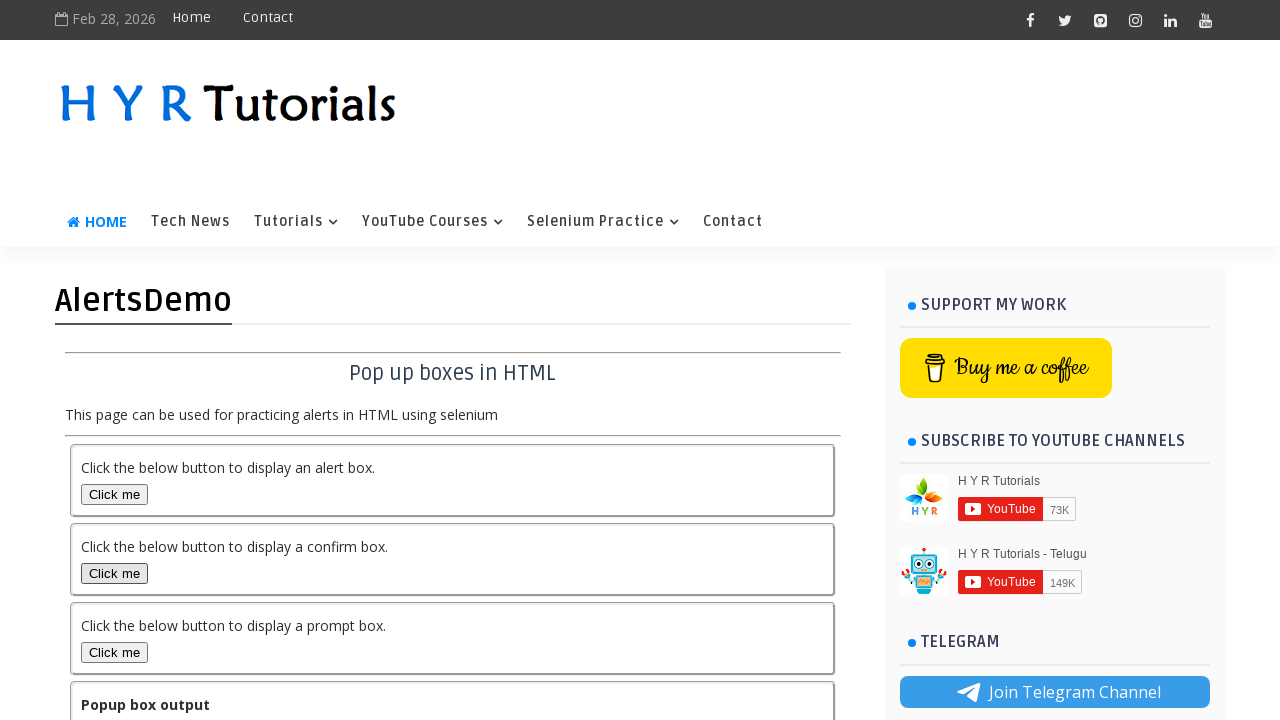

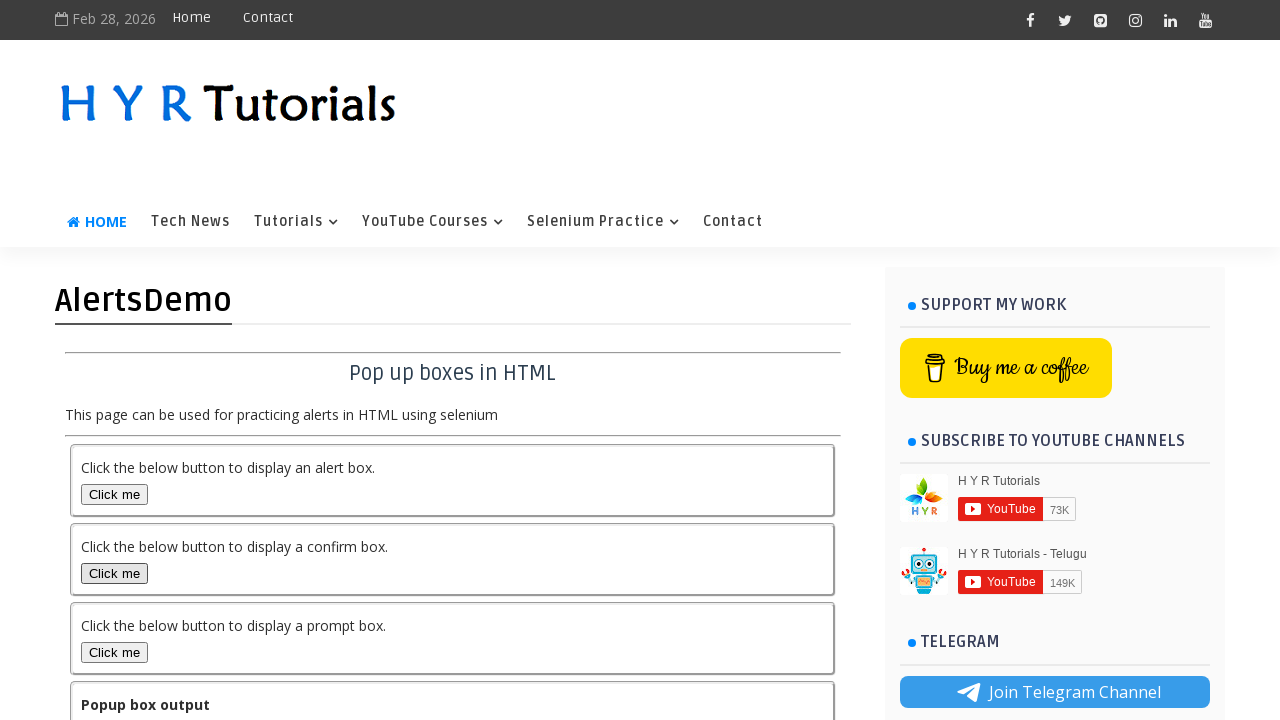